Tests editing an existing record in the web table by clicking the edit button for record 1, modifying age, salary, and department fields, and submitting the changes.

Starting URL: https://demoqa.com/webtables

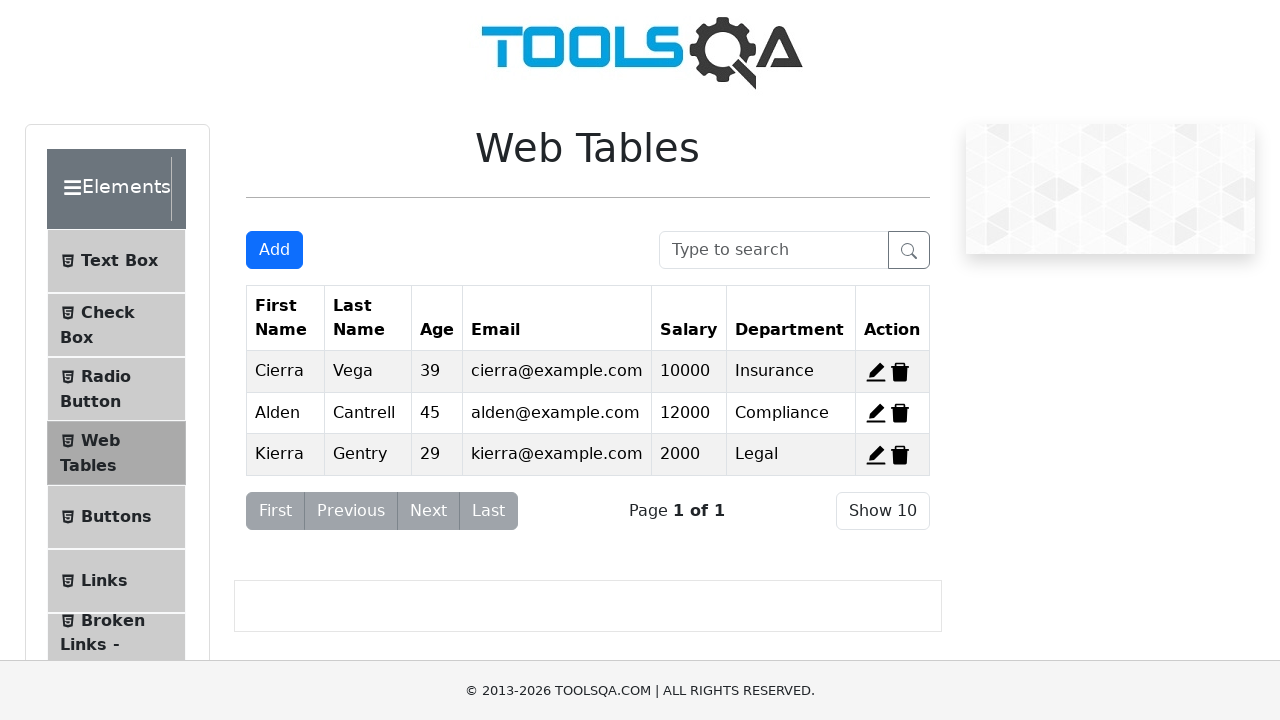

Clicked edit button for record 1 at (876, 372) on #edit-record-1
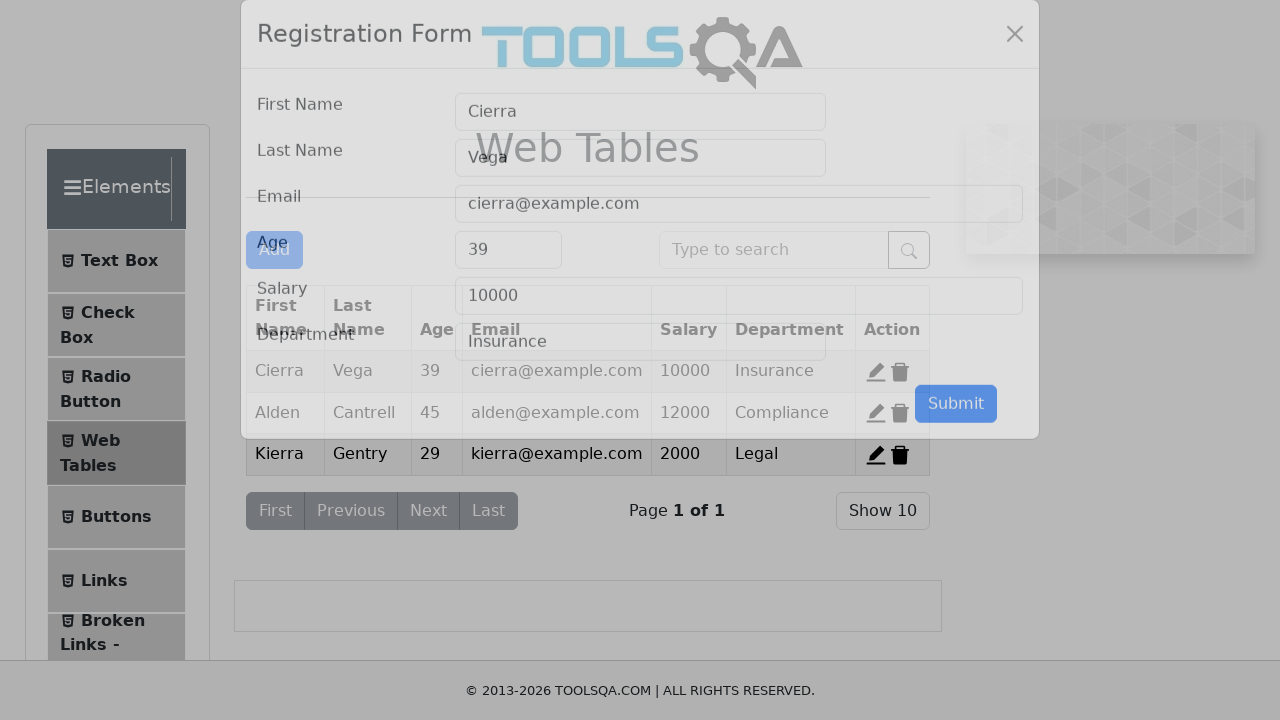

Filled age field with 45 on #age
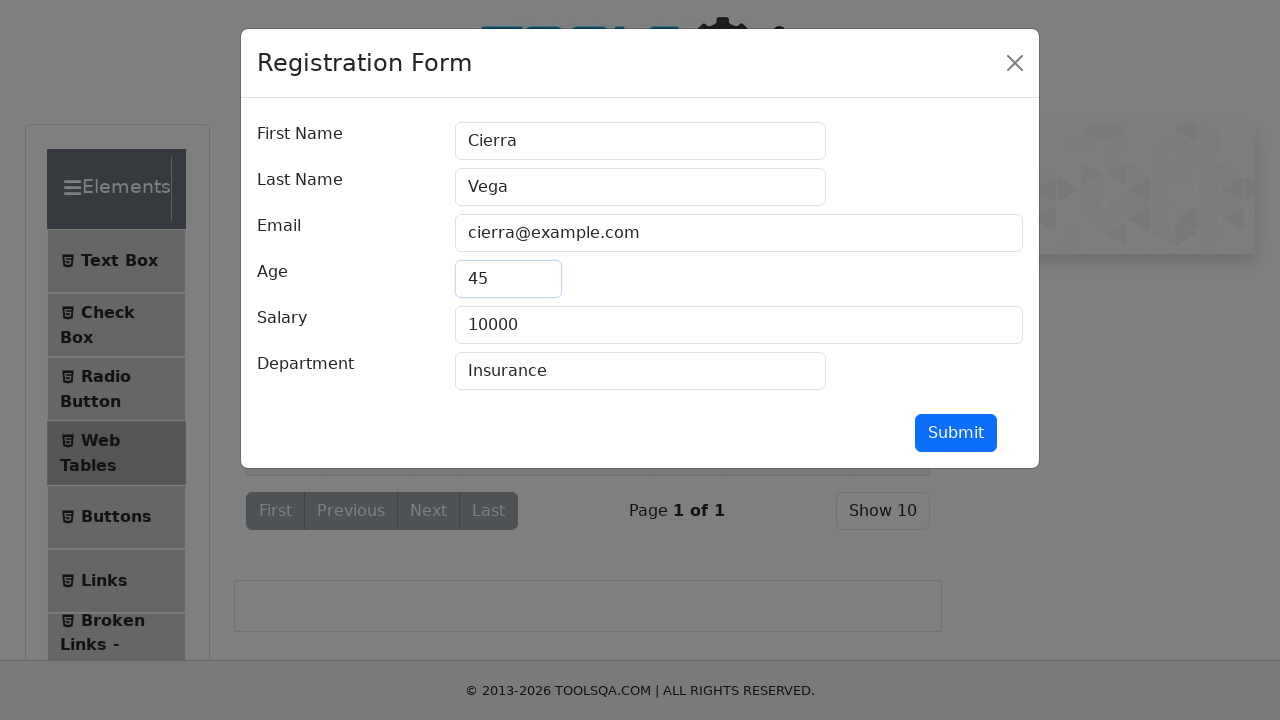

Filled salary field with 85000 on #salary
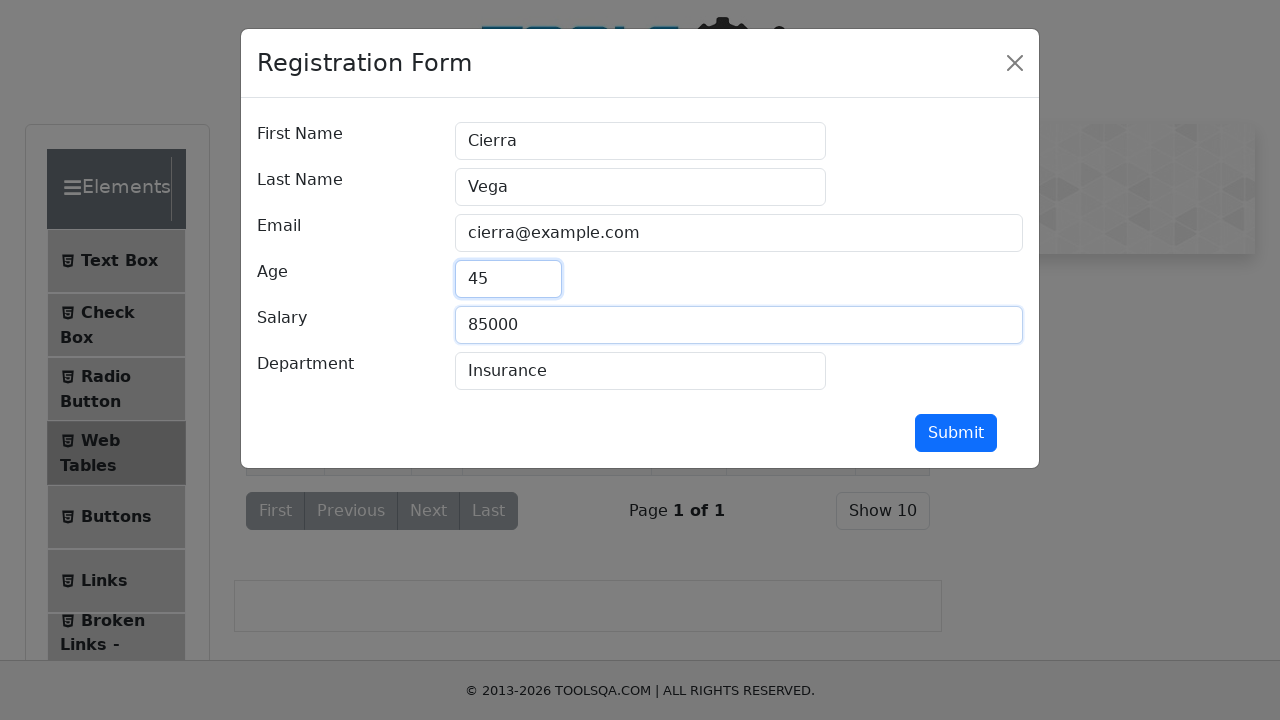

Filled department field with Management on #department
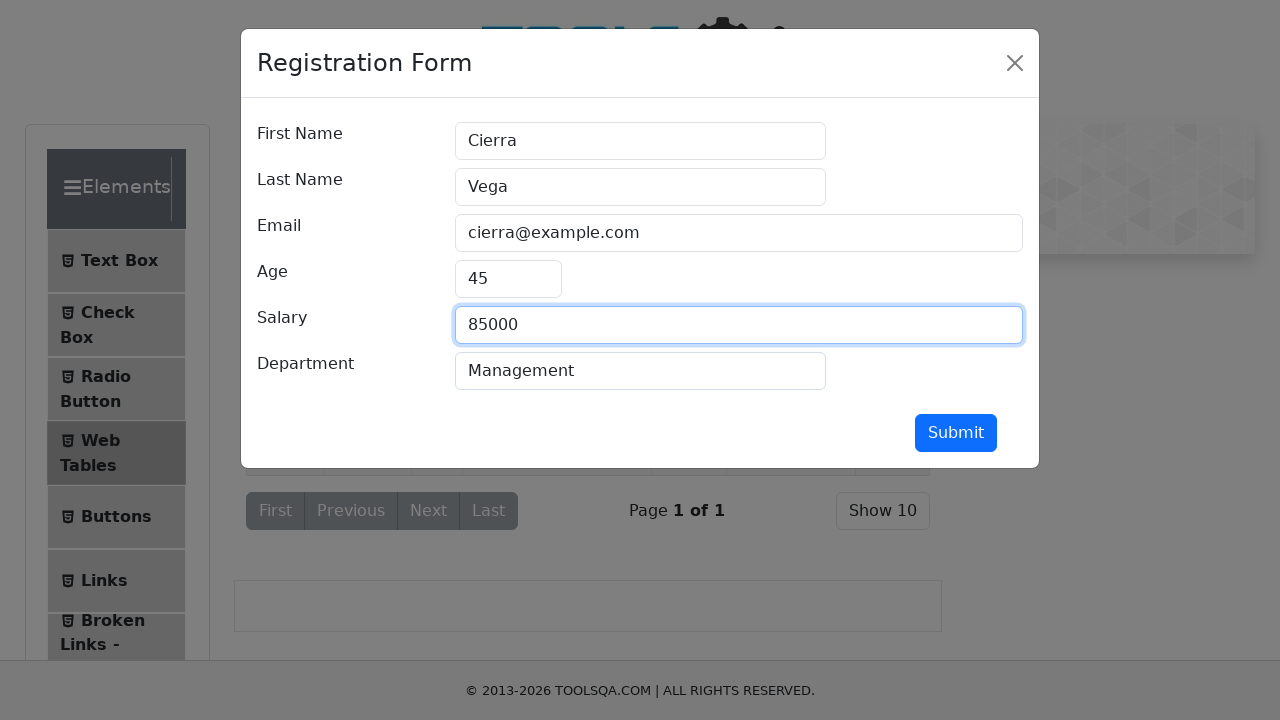

Clicked submit button to save changes at (956, 433) on #submit
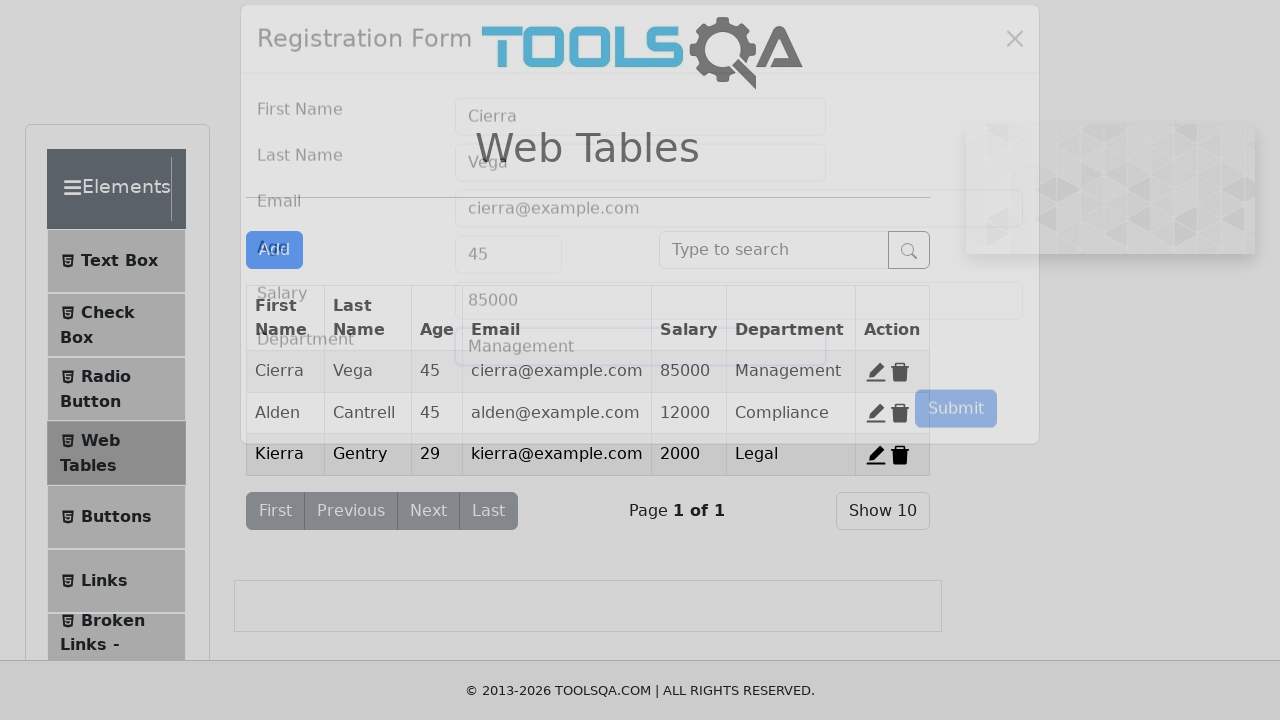

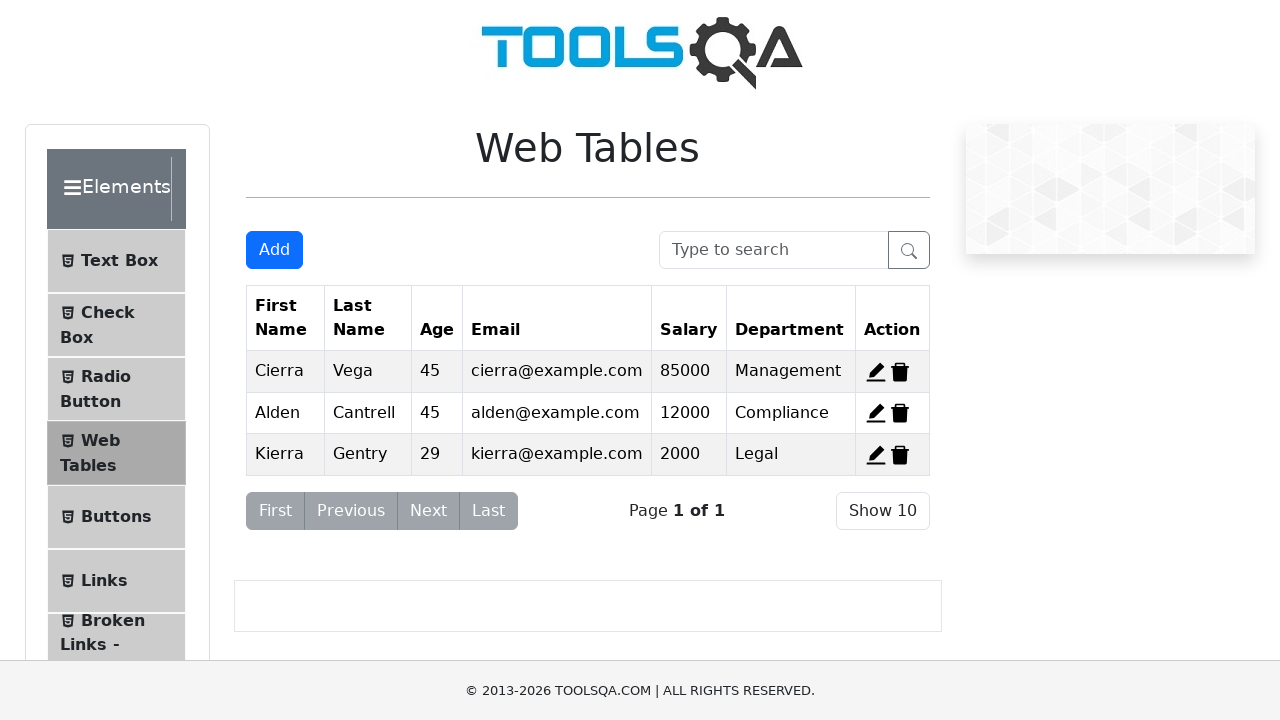